Tests radio button and checkbox selection functionality by clicking elements and verifying their selected states

Starting URL: https://automationfc.github.io/basic-form/index.html

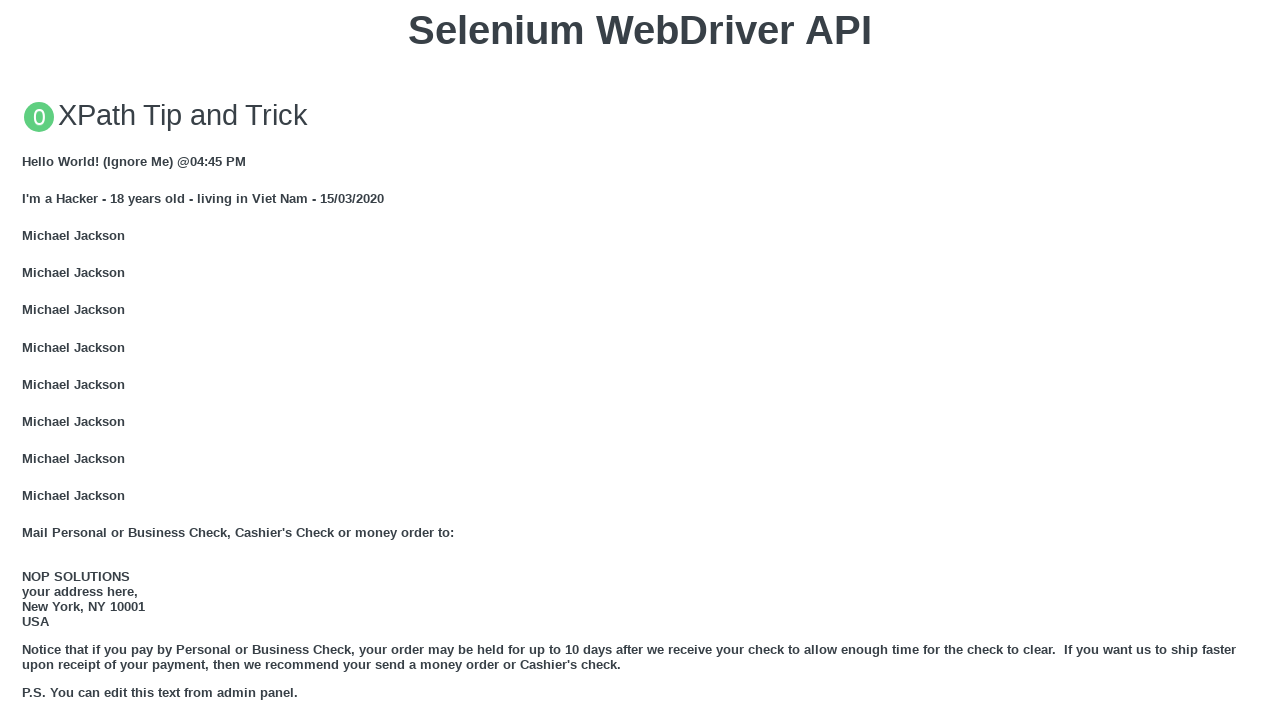

Clicked 'Under 18' radio button at (28, 360) on input#under_18
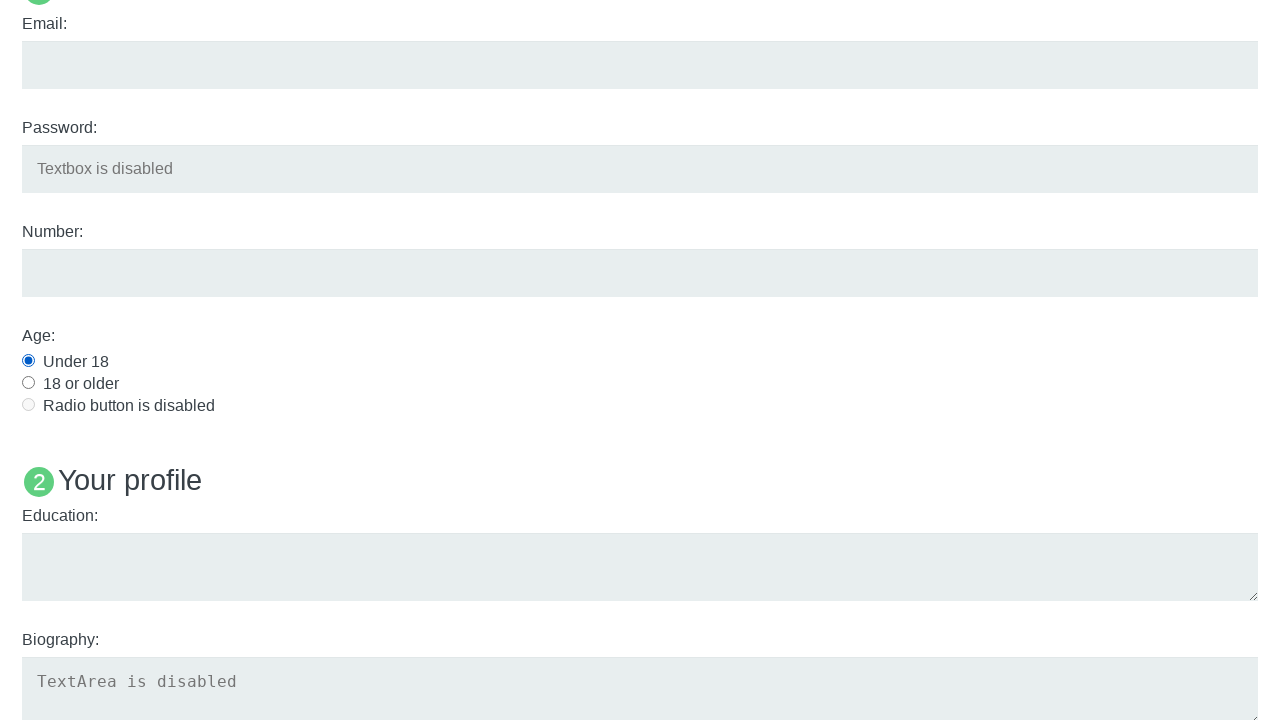

Clicked Java checkbox at (28, 361) on input#java
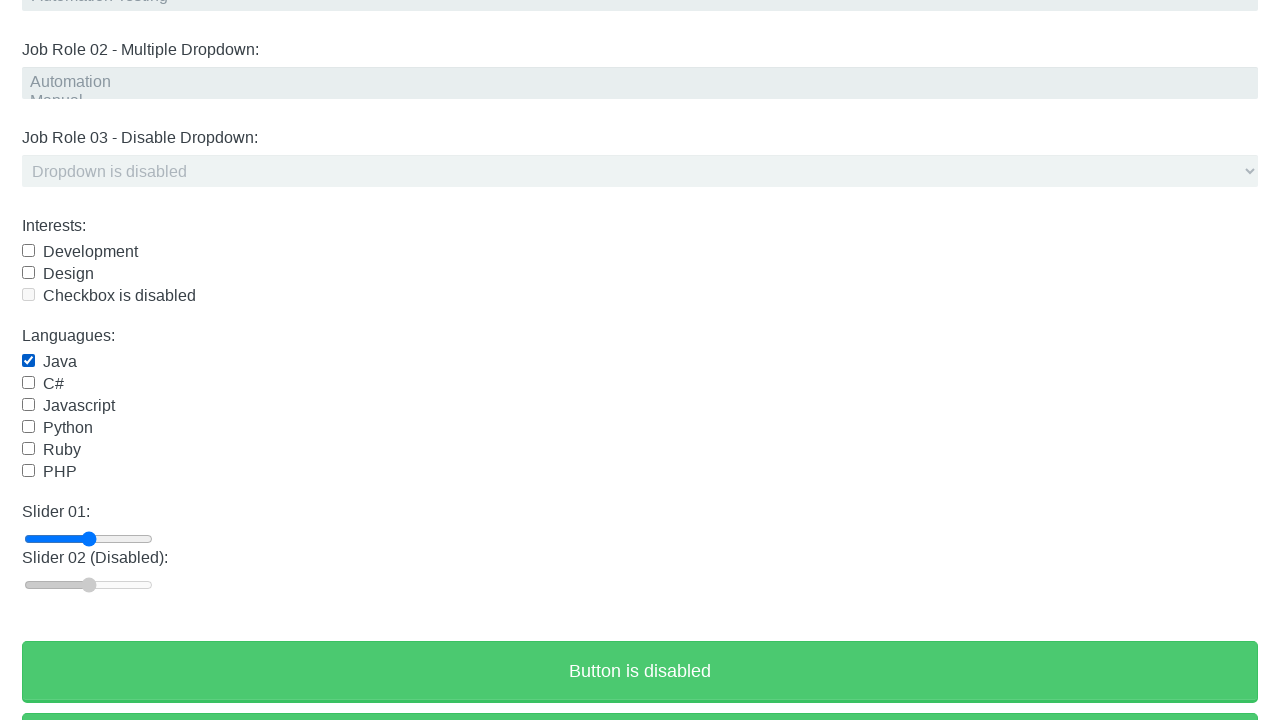

Verified 'Under 18' radio button is checked
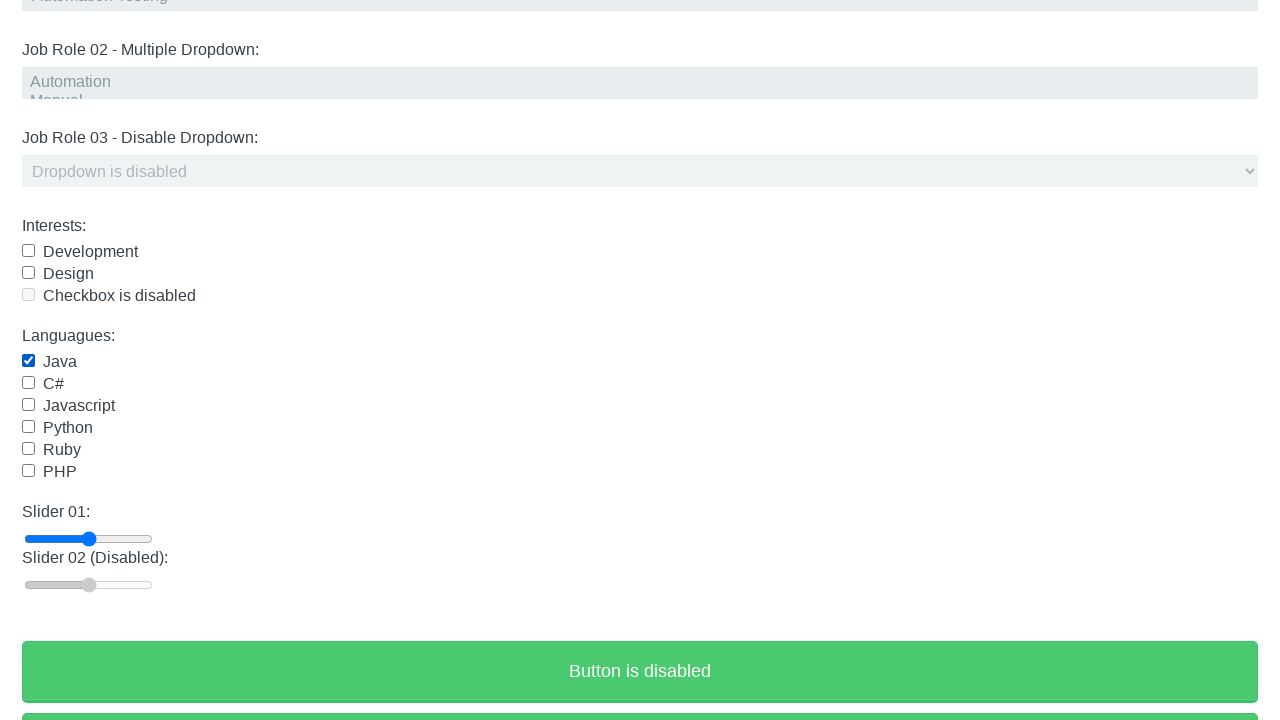

Verified Java checkbox is checked
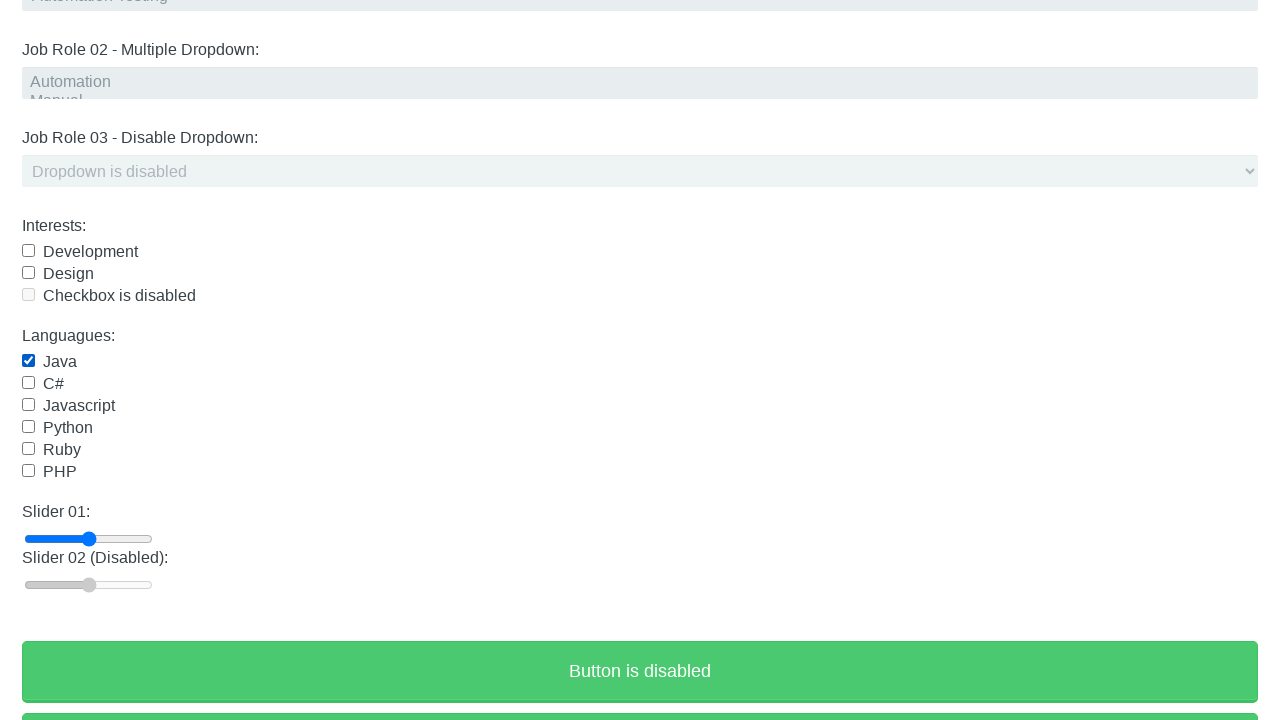

Clicked Java checkbox again to uncheck it at (28, 361) on input#java
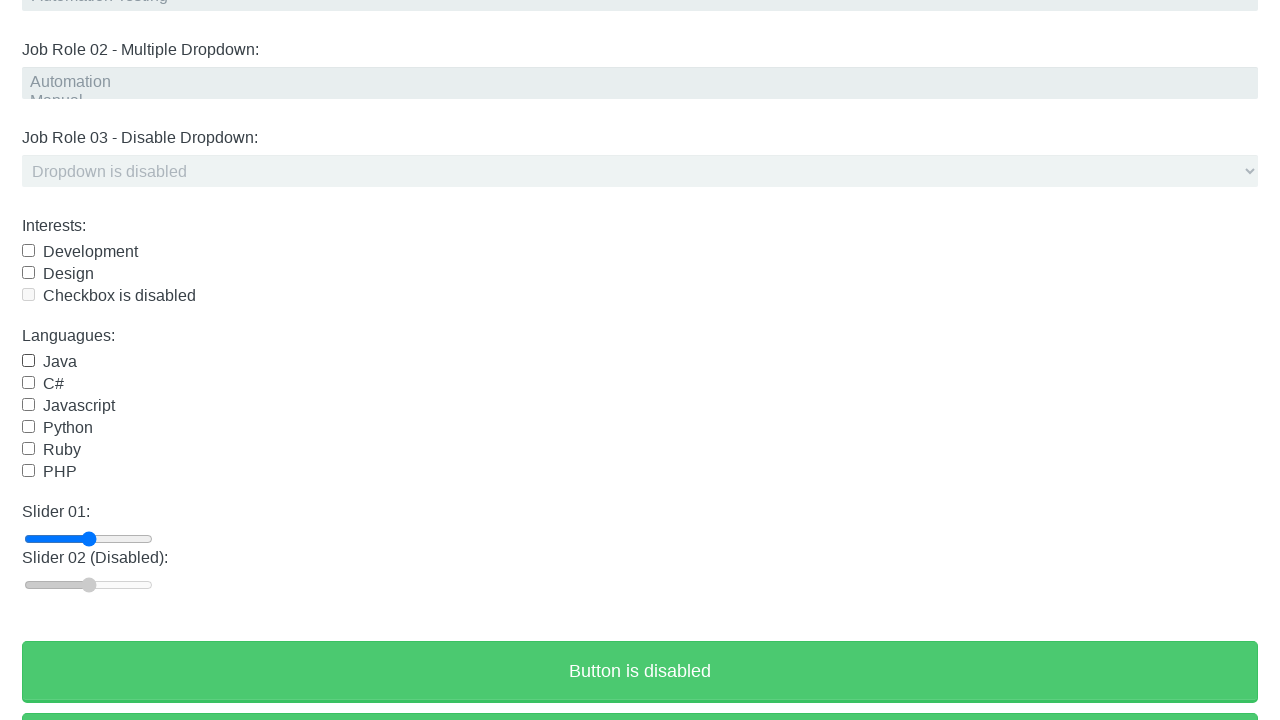

Verified 'Under 18' radio button is still checked
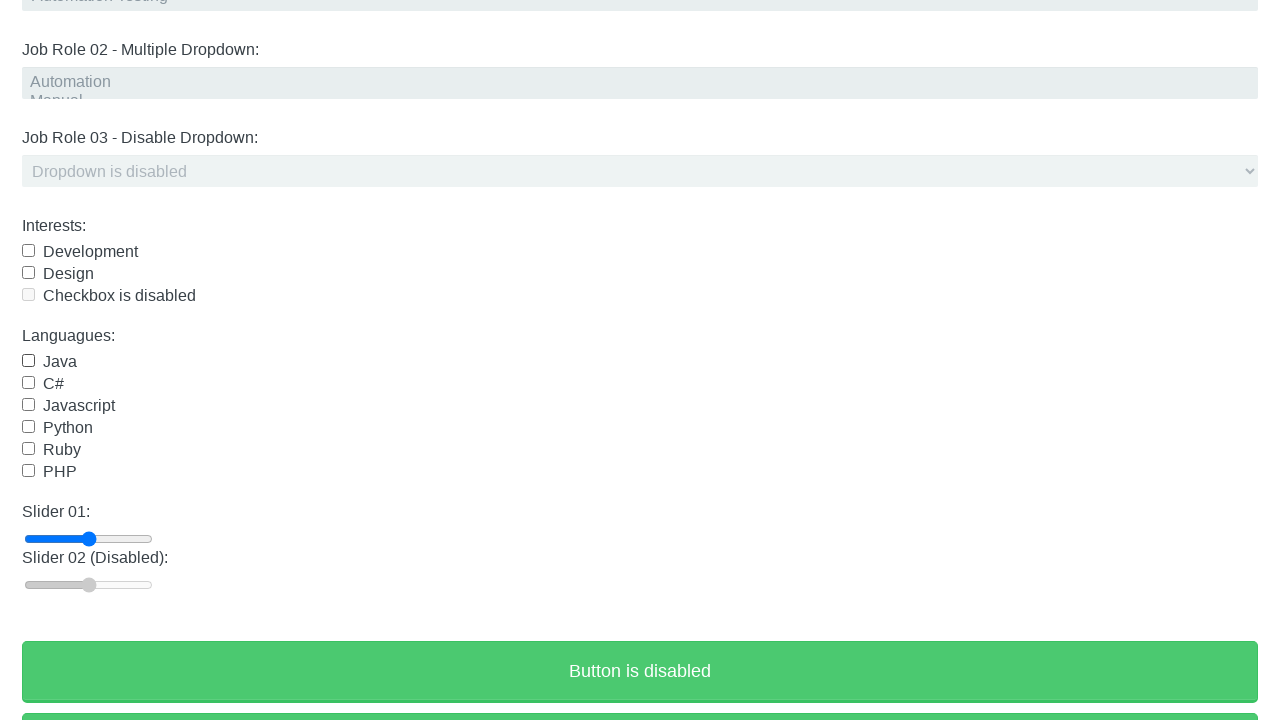

Verified Java checkbox is now unchecked
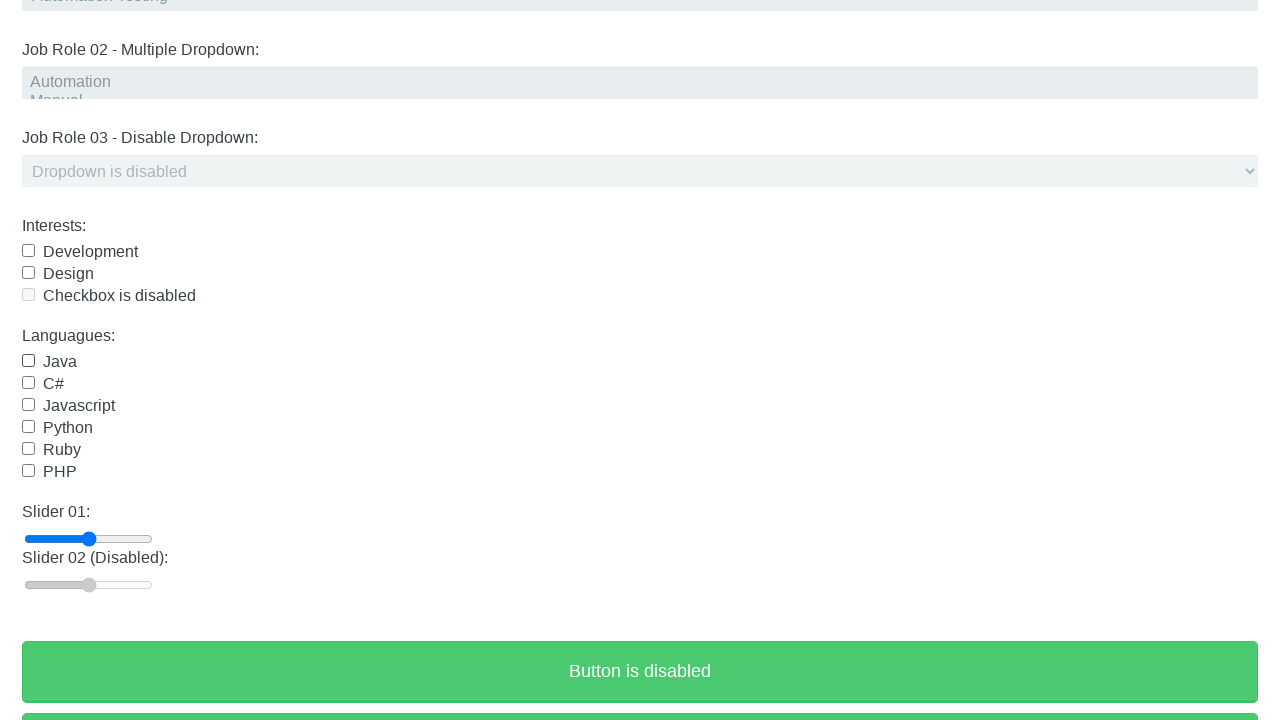

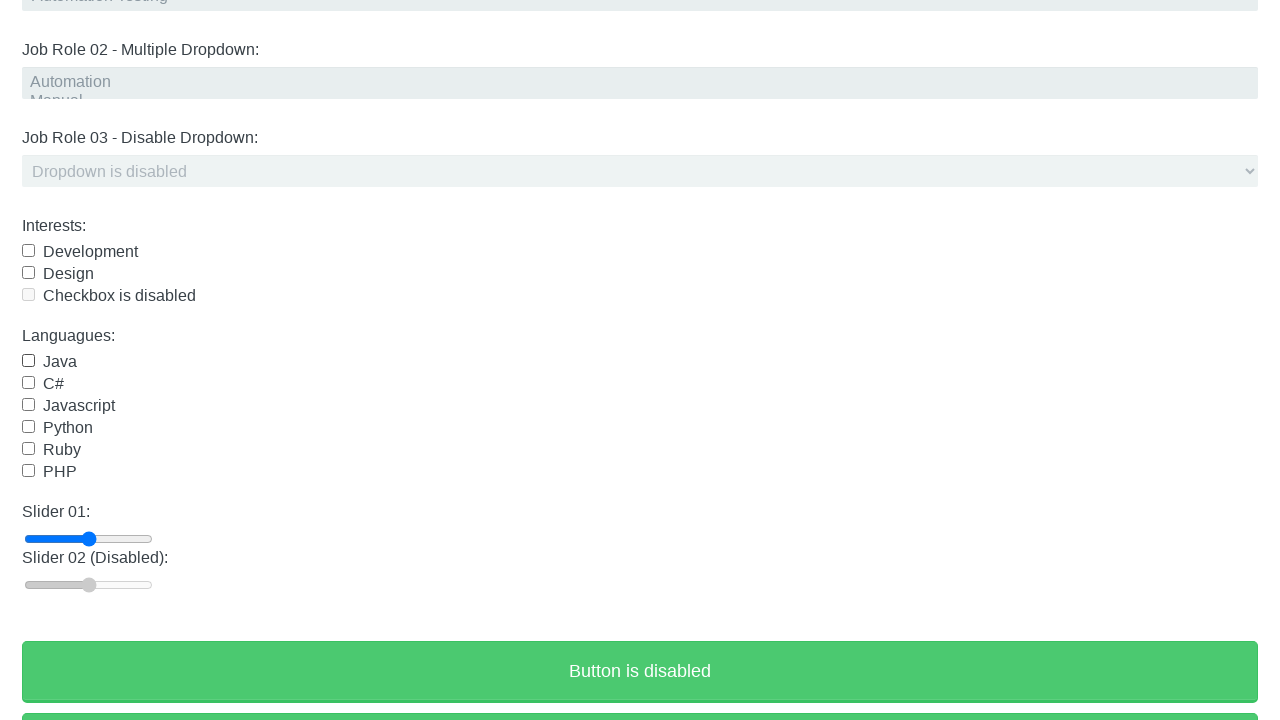